Tests an e-commerce flow by navigating to shop, selecting a Blackberry product, proceeding to checkout, filling in country information, and completing the purchase

Starting URL: http://rahulshettyacademy.com/angularpractice/

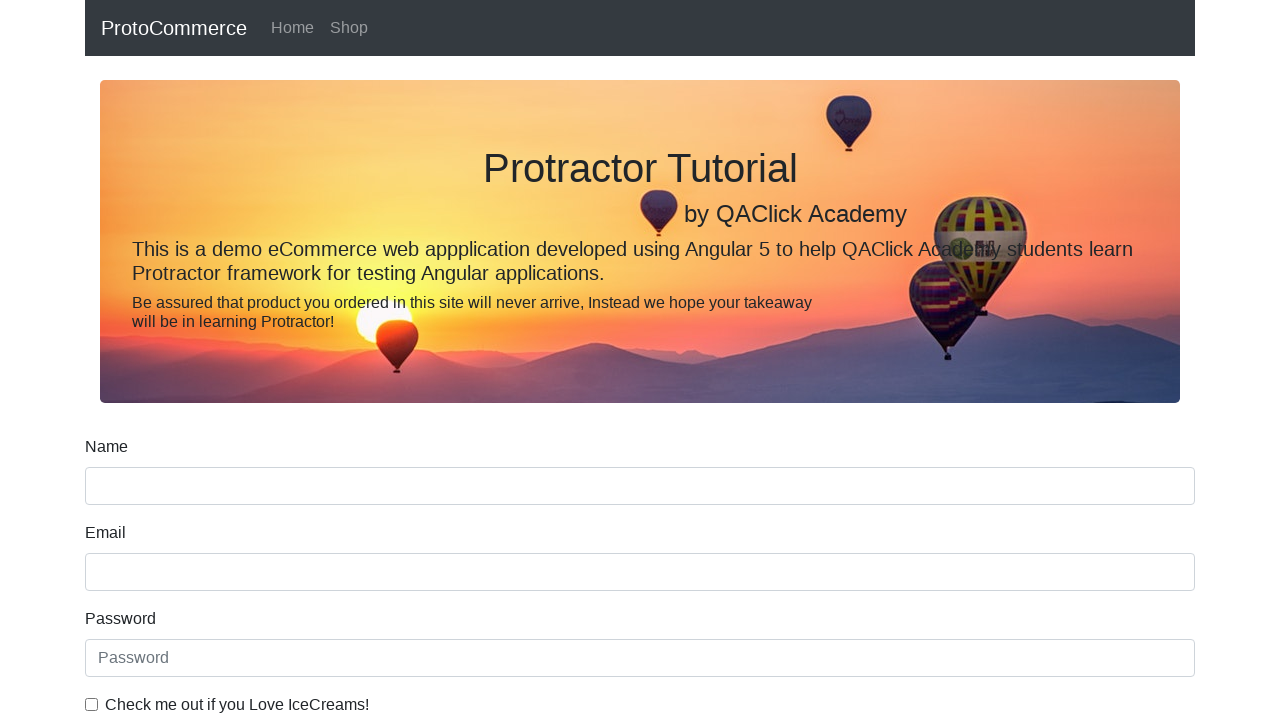

Clicked Shop link to navigate to products page at (349, 28) on text=Shop
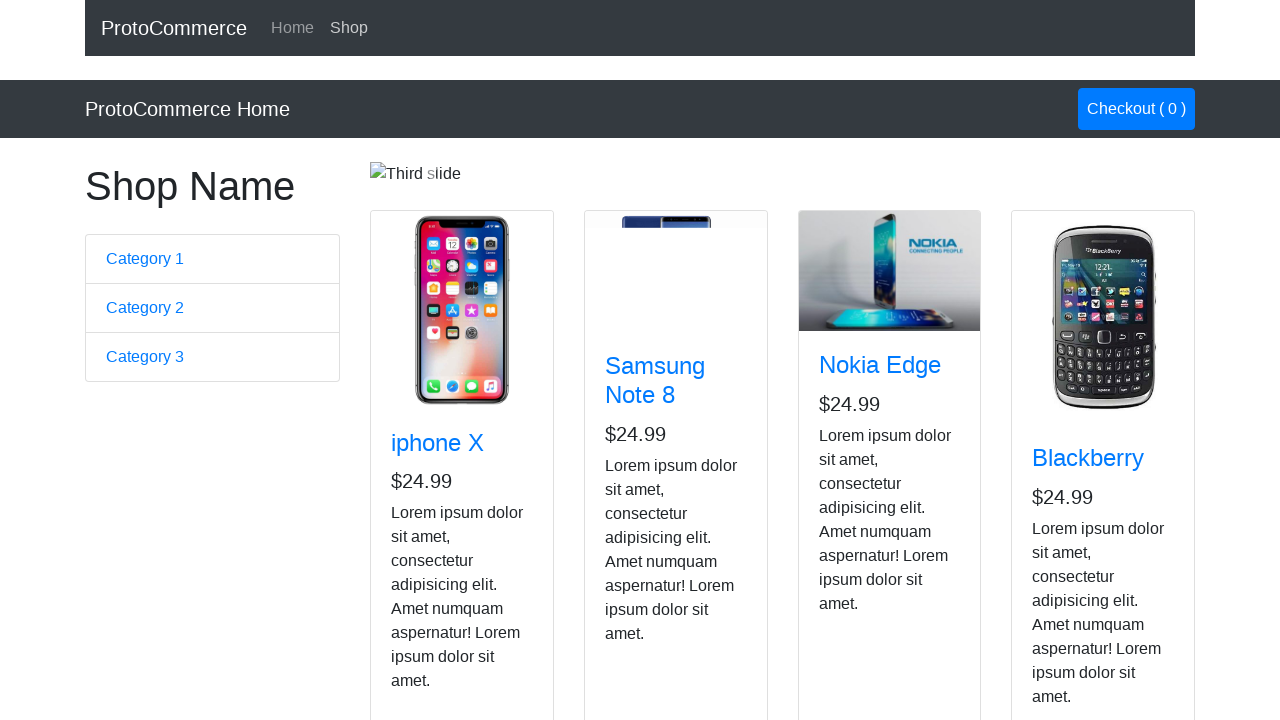

Found product: iphone X
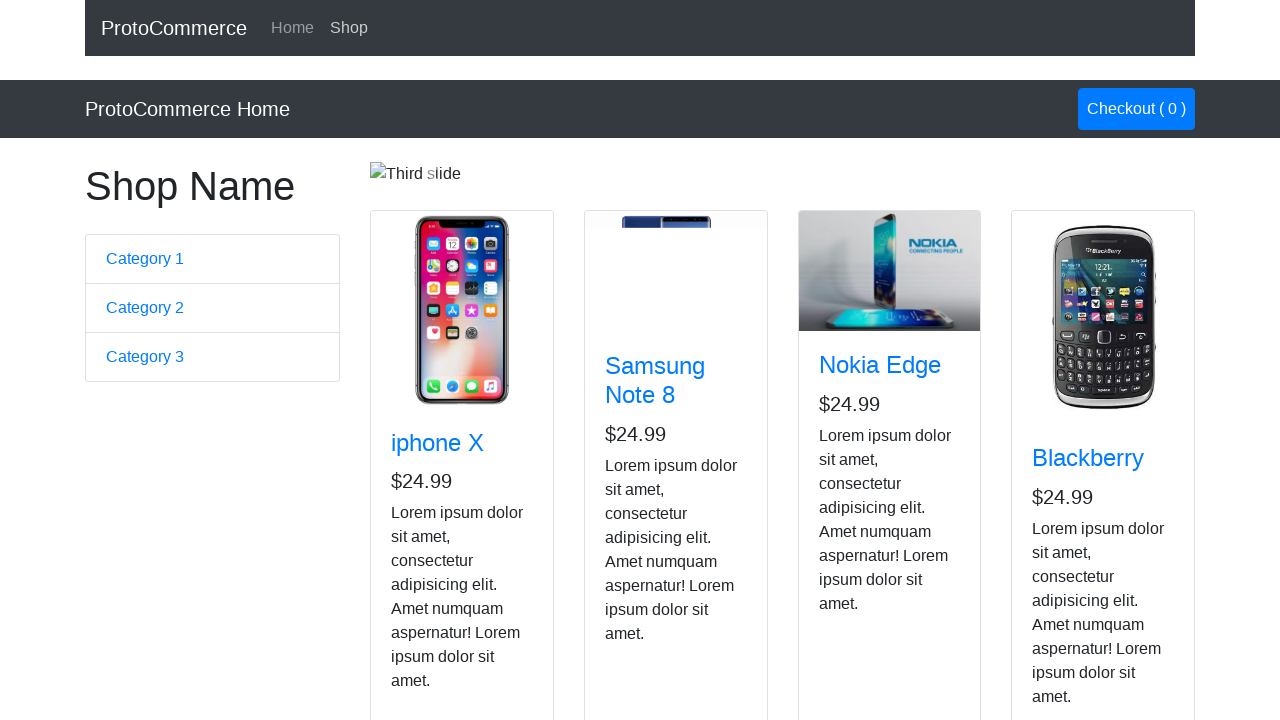

Found product: Samsung Note 8
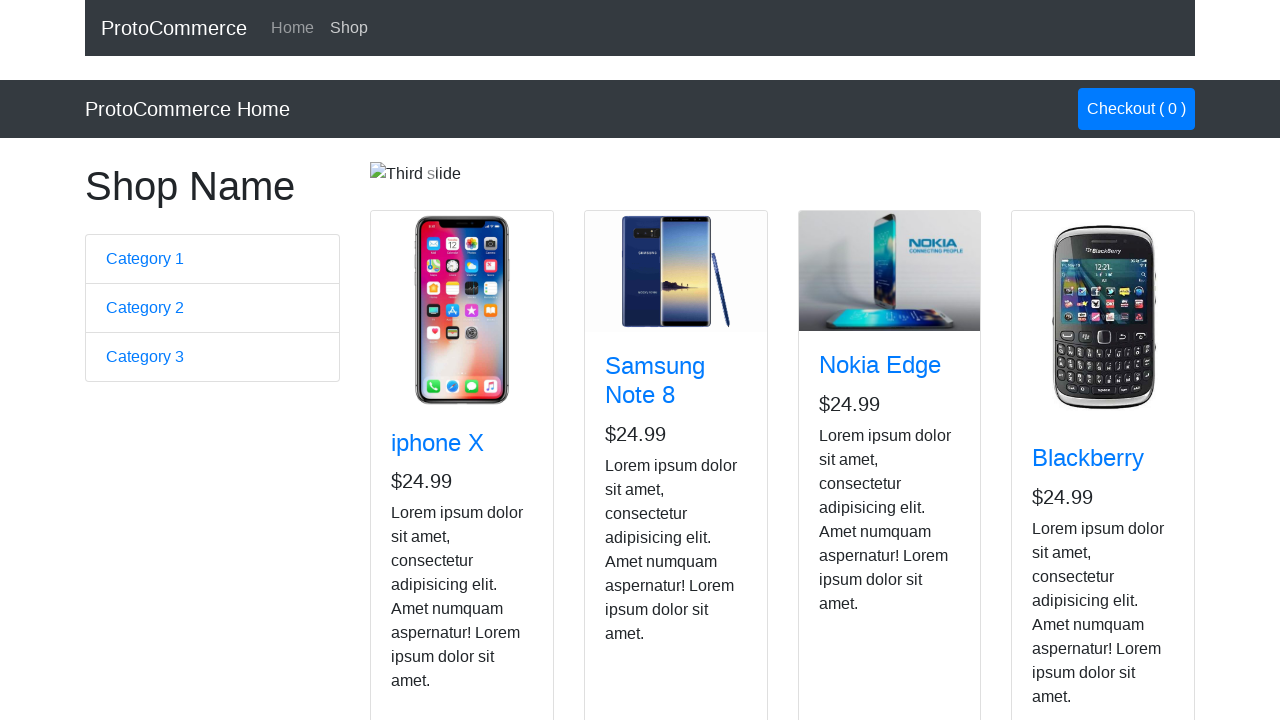

Found product: Nokia Edge
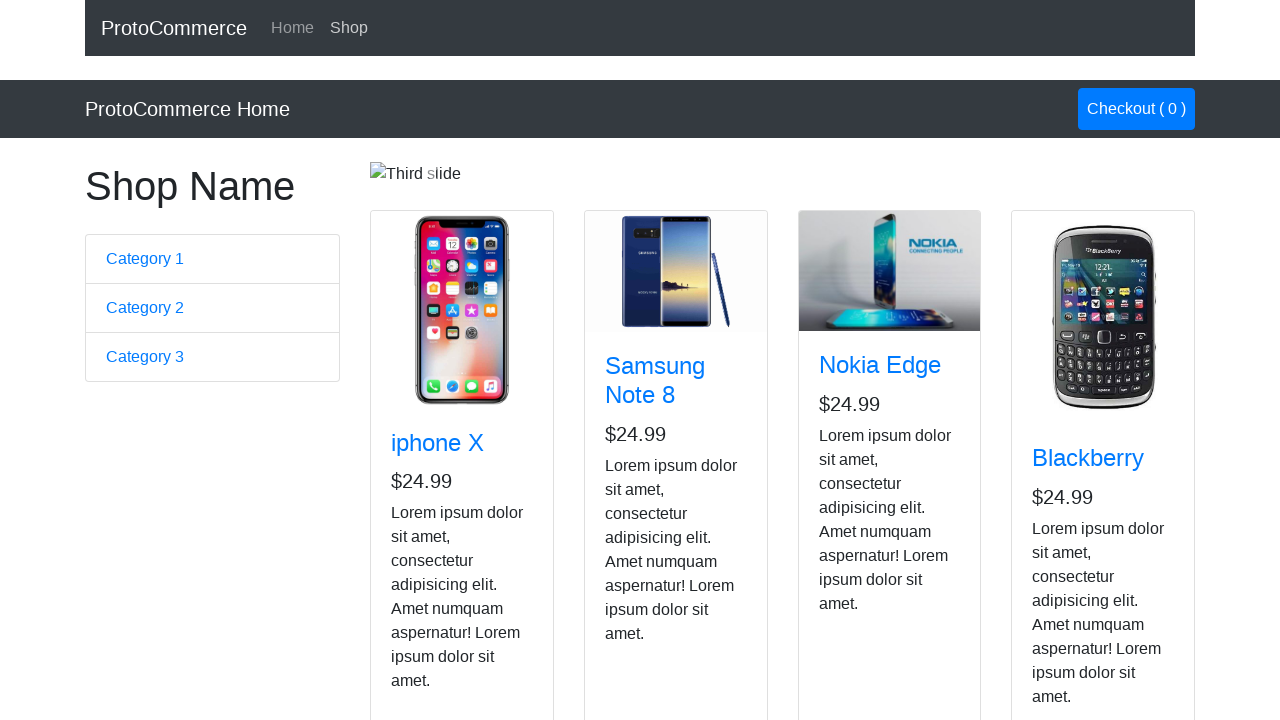

Found product: Blackberry
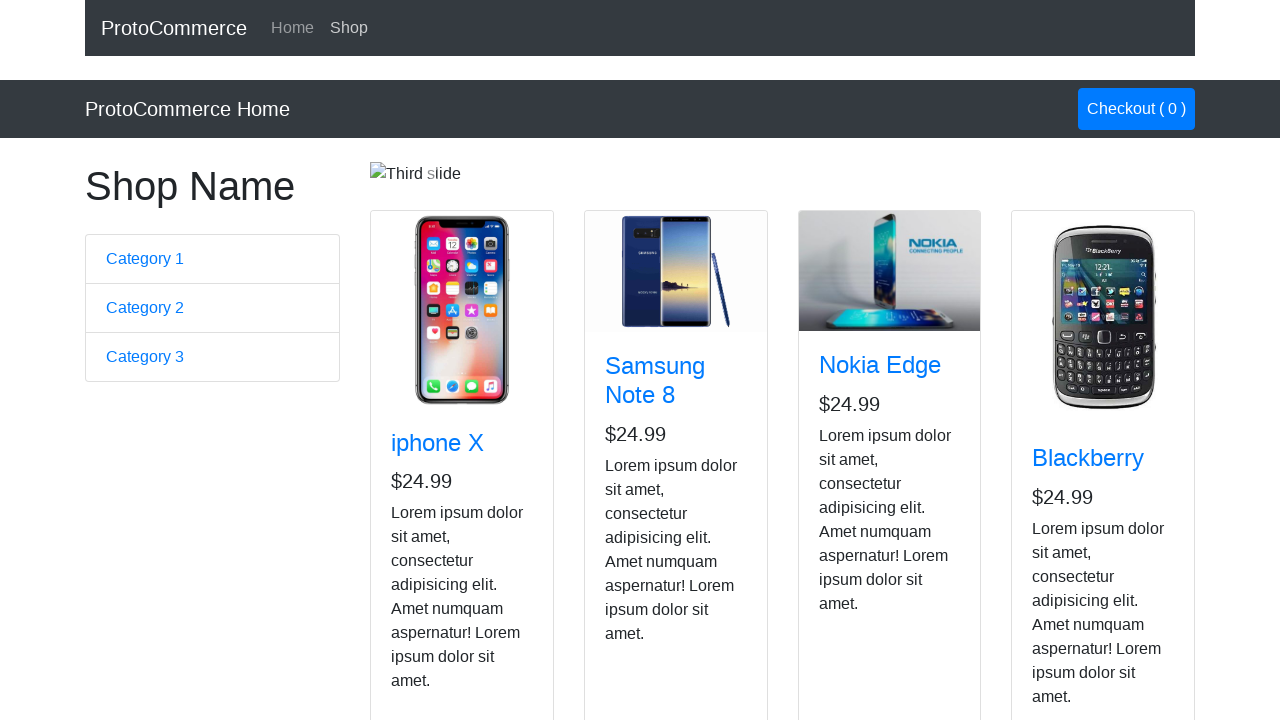

Clicked Add to cart button for Blackberry product at (1068, 528) on div.card.h-100 >> nth=3 >> div button
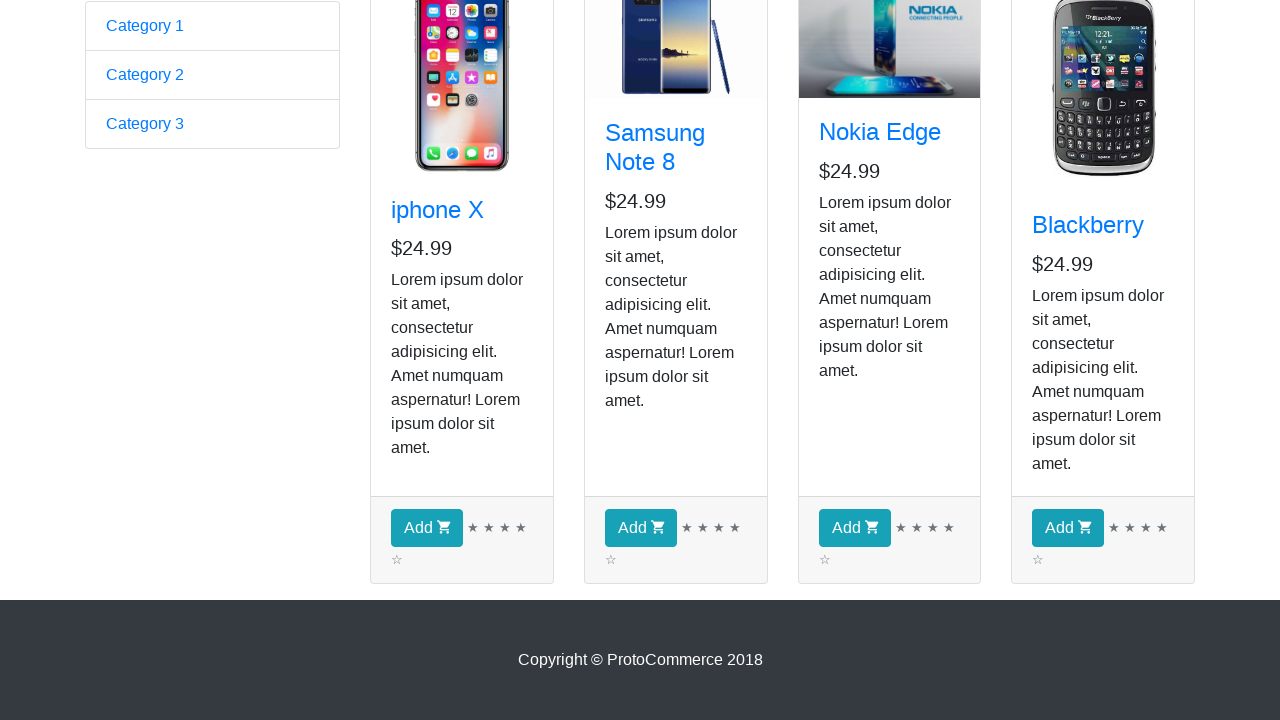

Scrolled down the page by 500 pixels
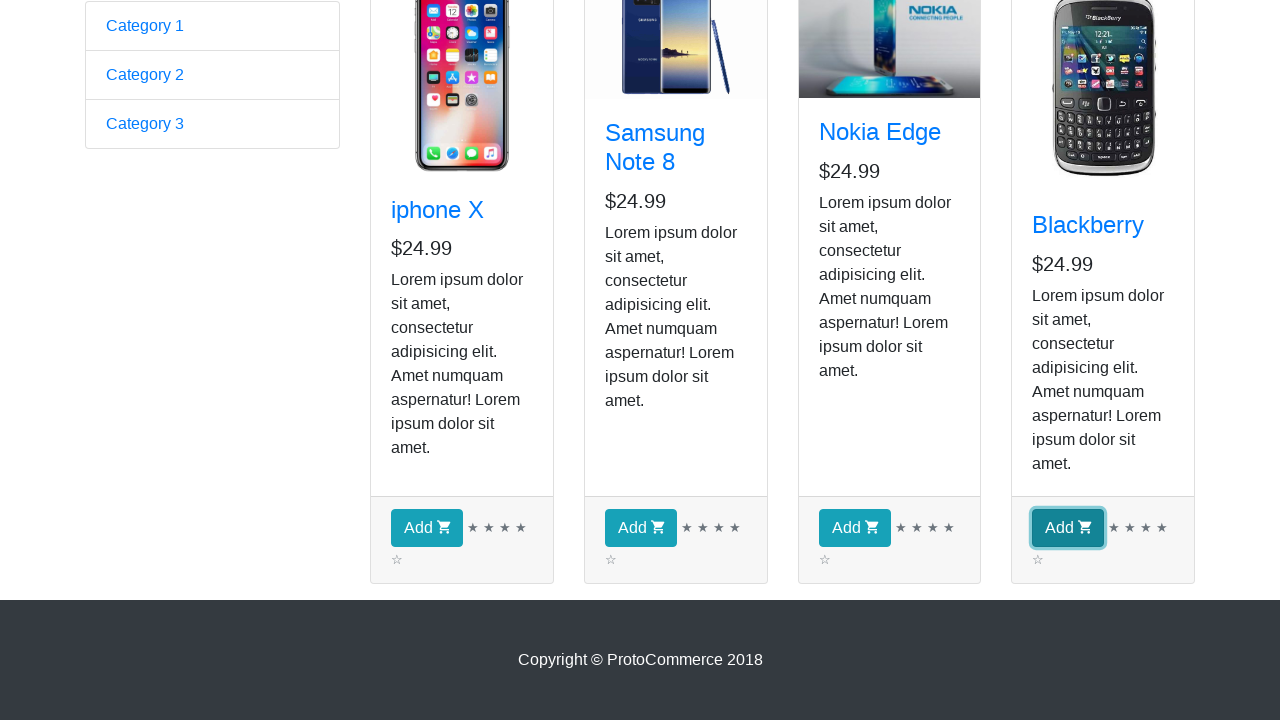

Clicked on active nav item to proceed to cart at (1136, 109) on li.nav-item.active
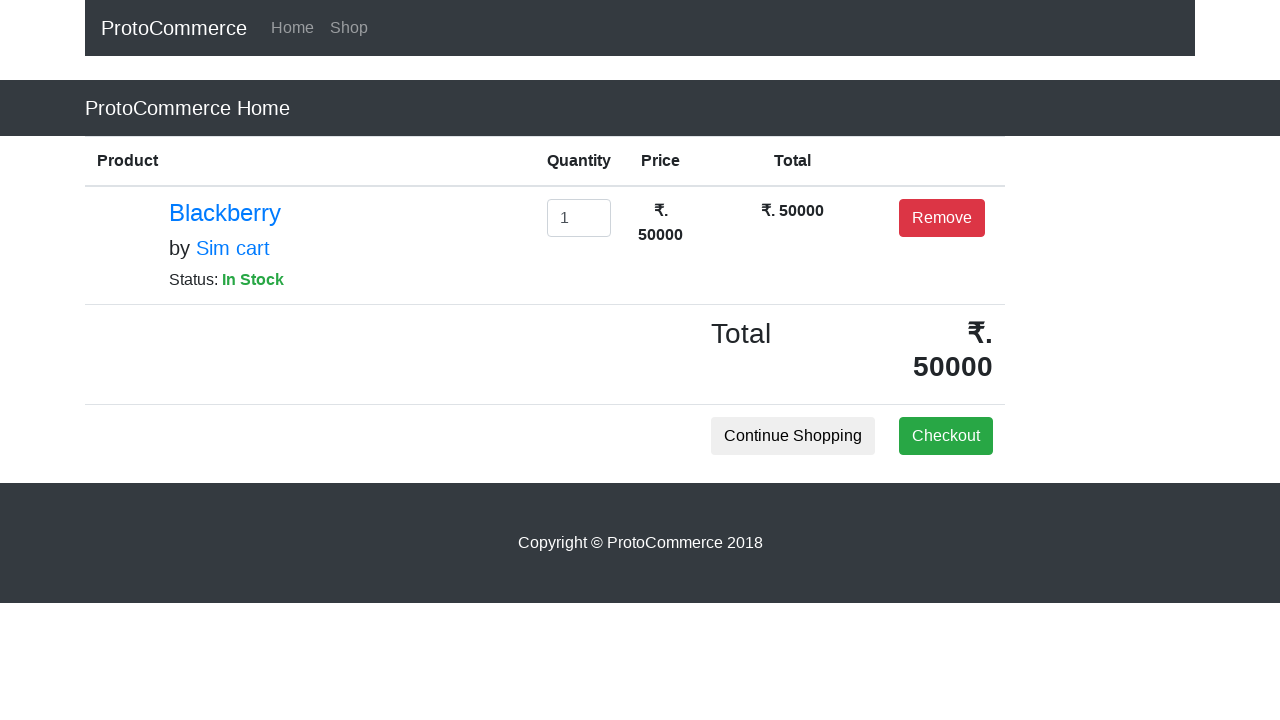

Clicked checkout button at (946, 436) on button.btn.btn-success
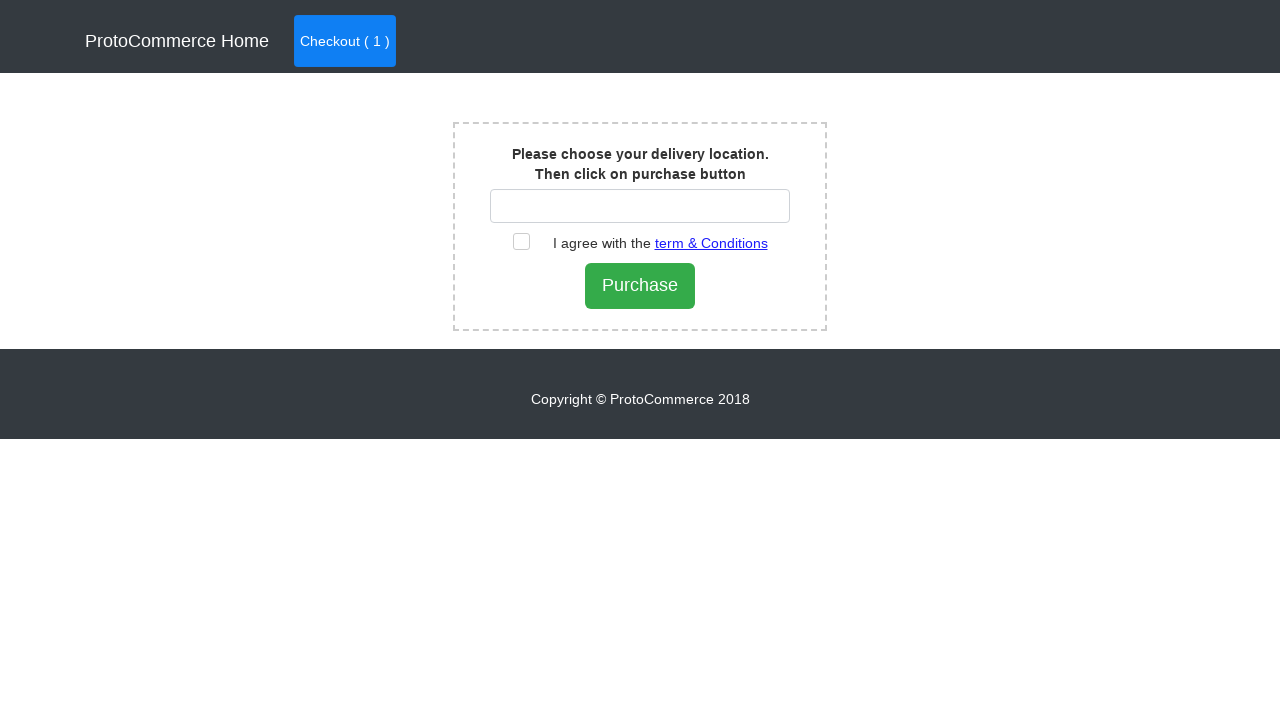

Filled country field with 'Bangalore' on #country
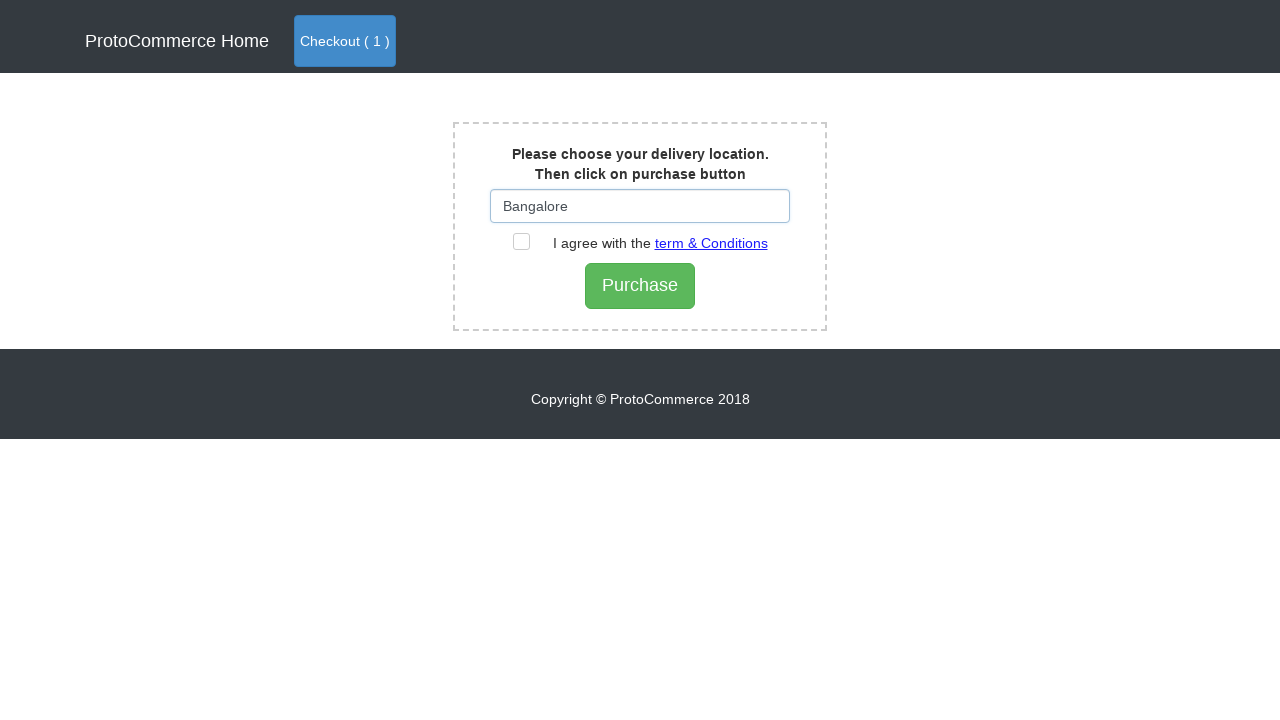

Cleared country field on #country
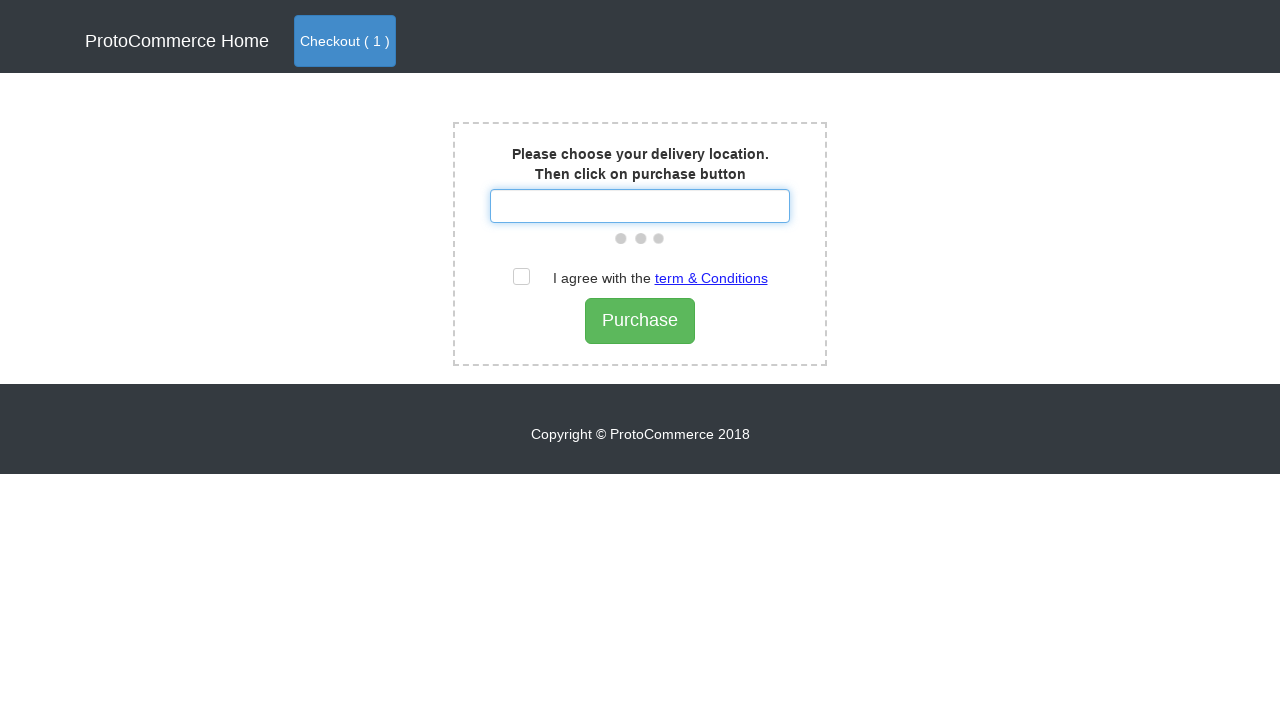

Filled country field with 'Ind' on #country
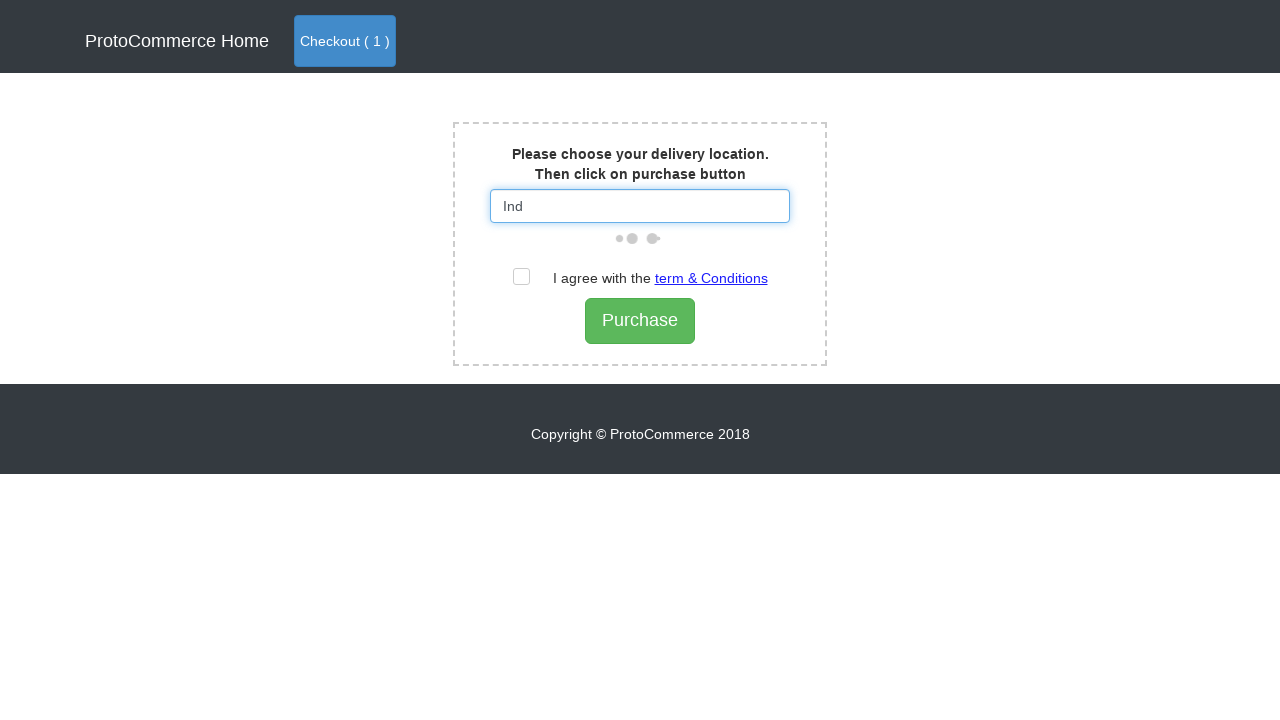

Selected India from dropdown at (625, 242) on text=India
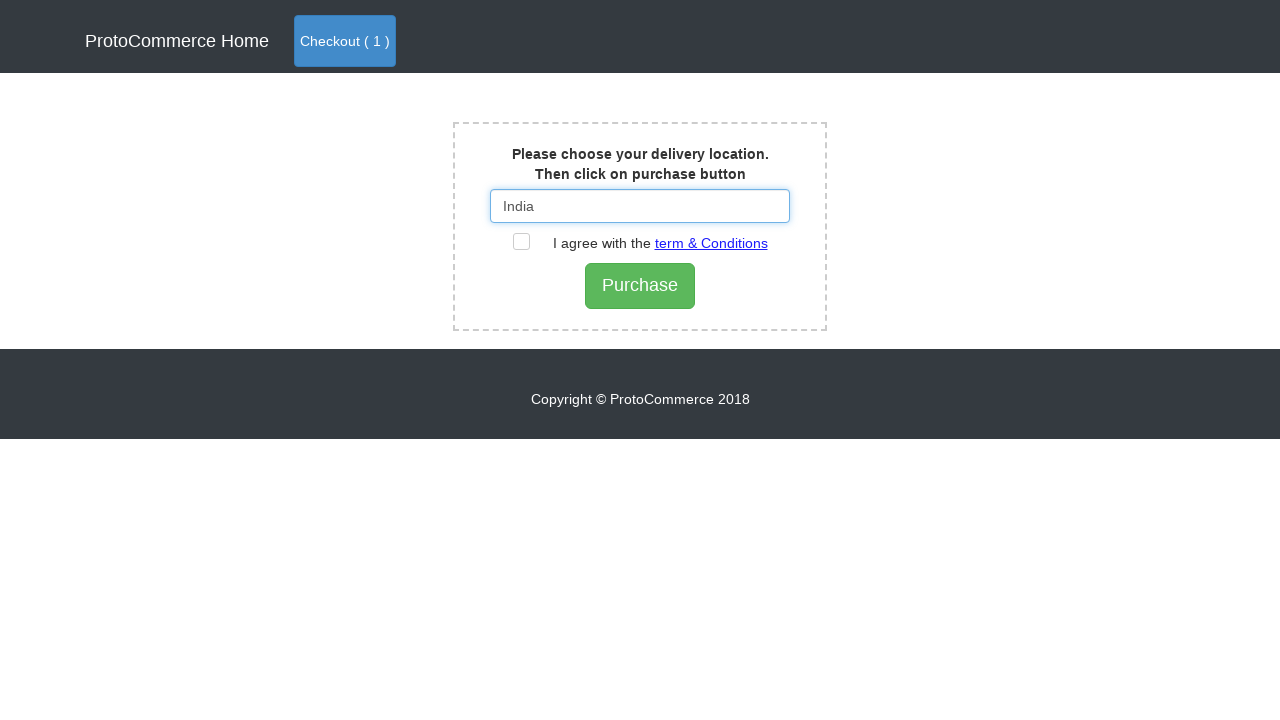

Checked terms and conditions checkbox at (640, 243) on div[class*='checkbox']
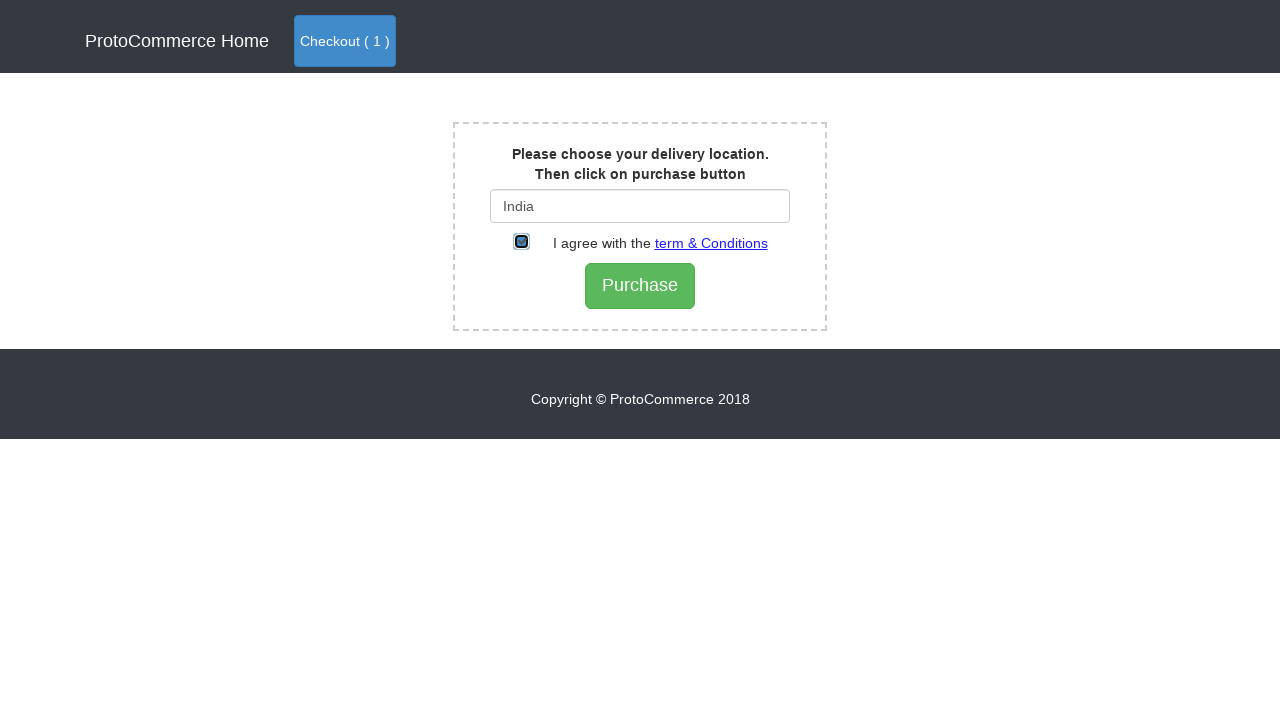

Clicked Purchase/Submit button at (640, 286) on input[class*='btn-success']
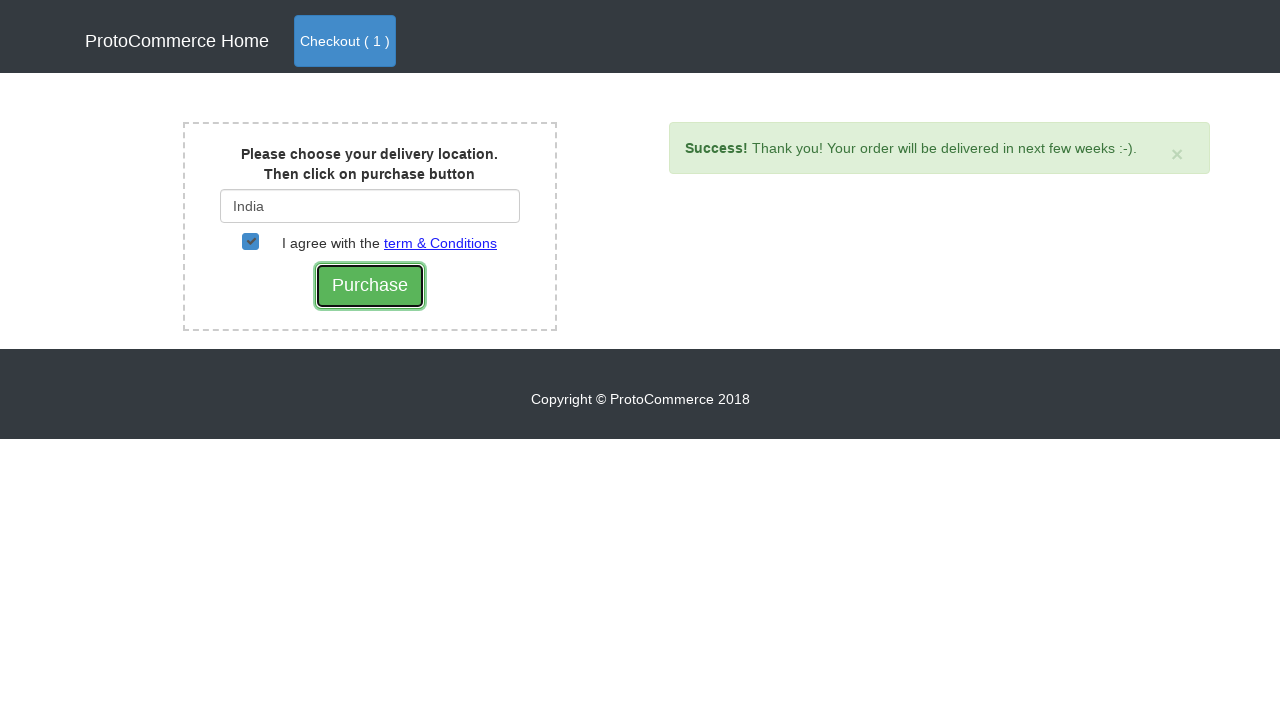

Verified success message appeared
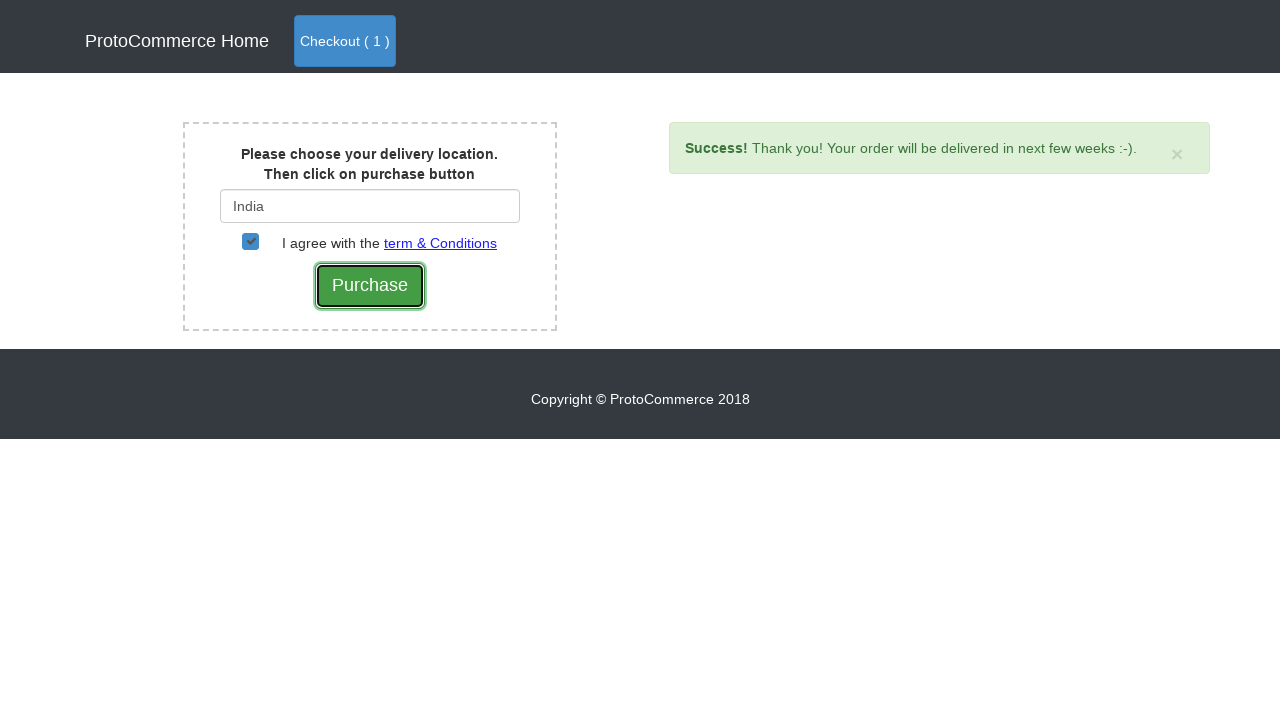

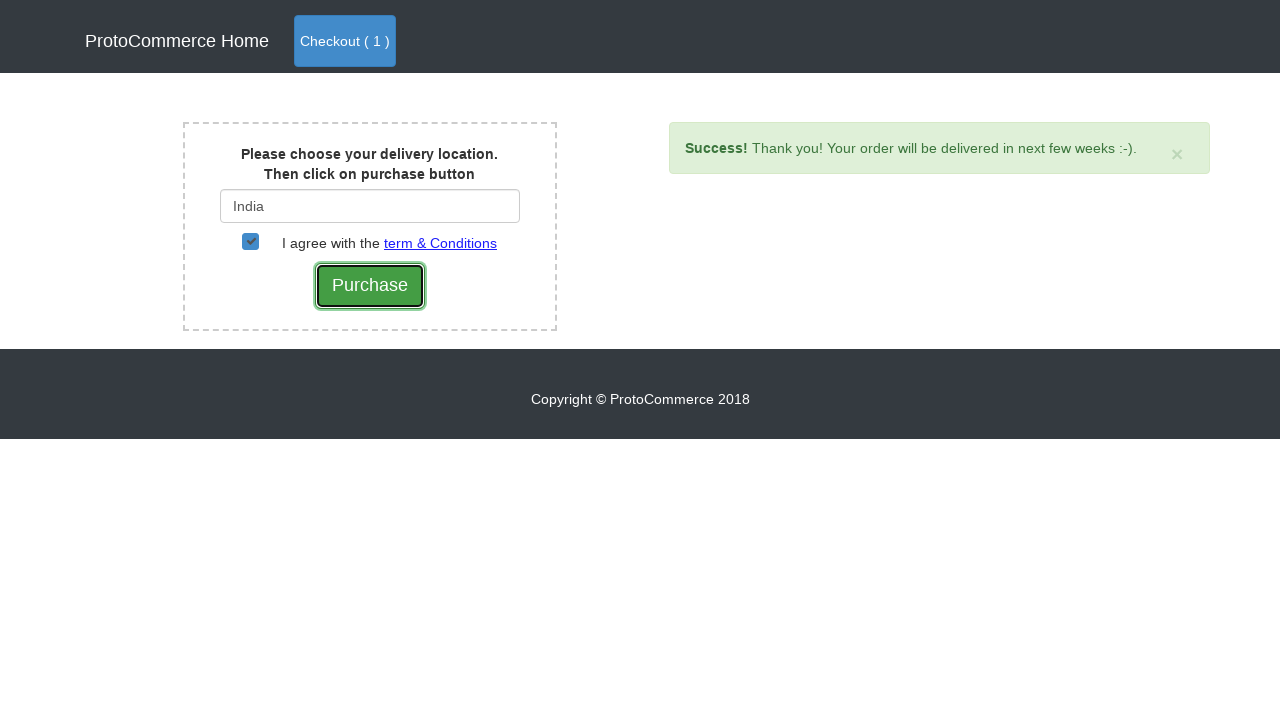